Tests drag and drop functionality on jQueryUI demo page by dragging an element onto a drop target within an iframe

Starting URL: https://jqueryui.com/droppable/

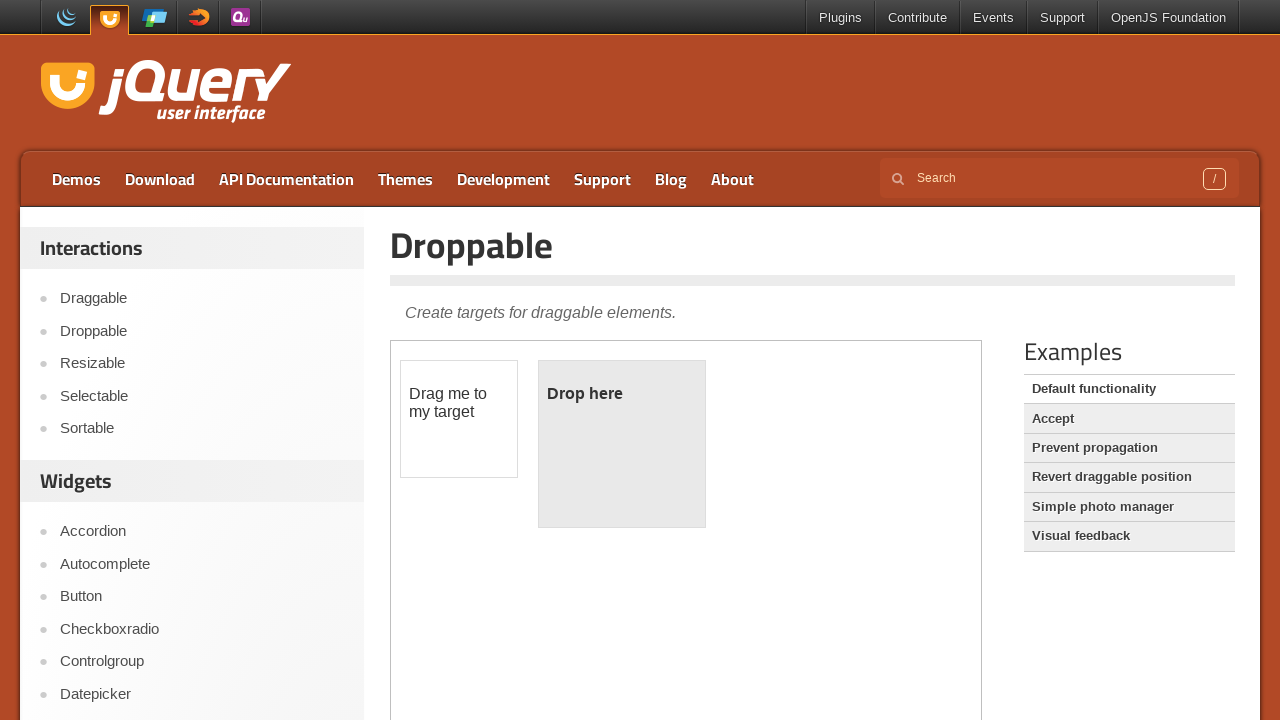

Navigated to jQueryUI droppable demo page
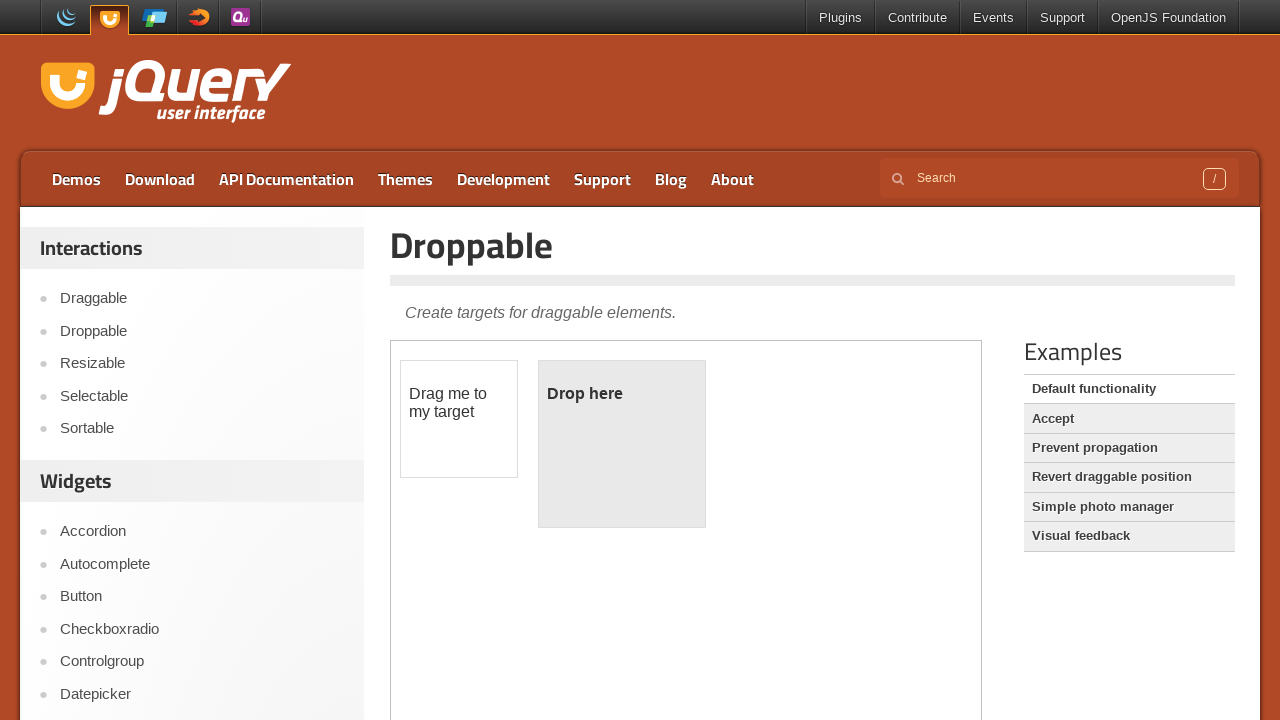

Located the demo iframe
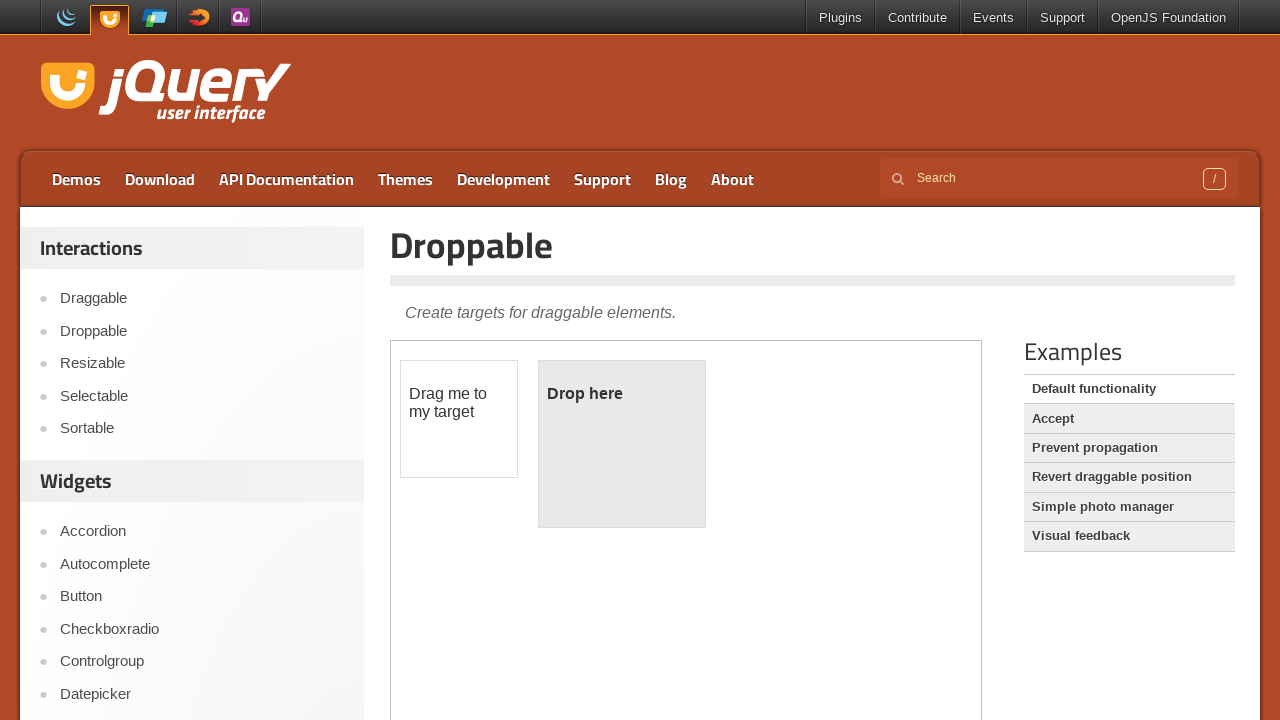

Located the draggable element
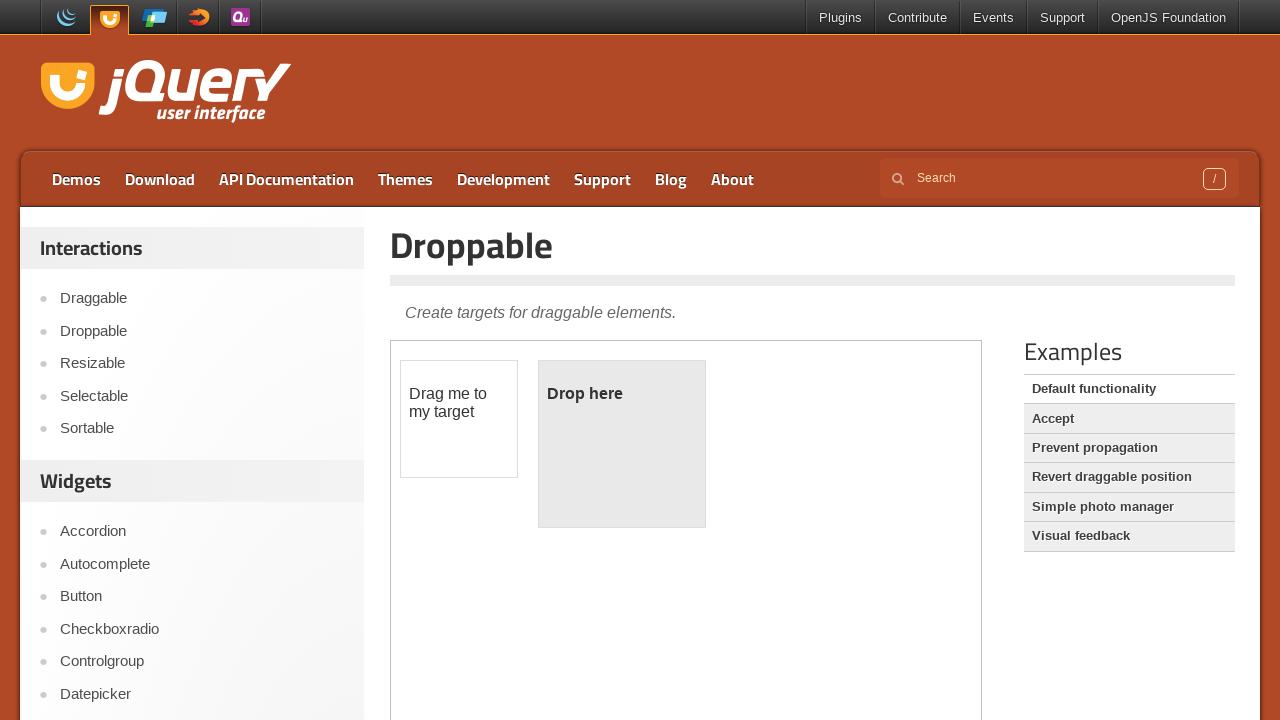

Located the droppable target element
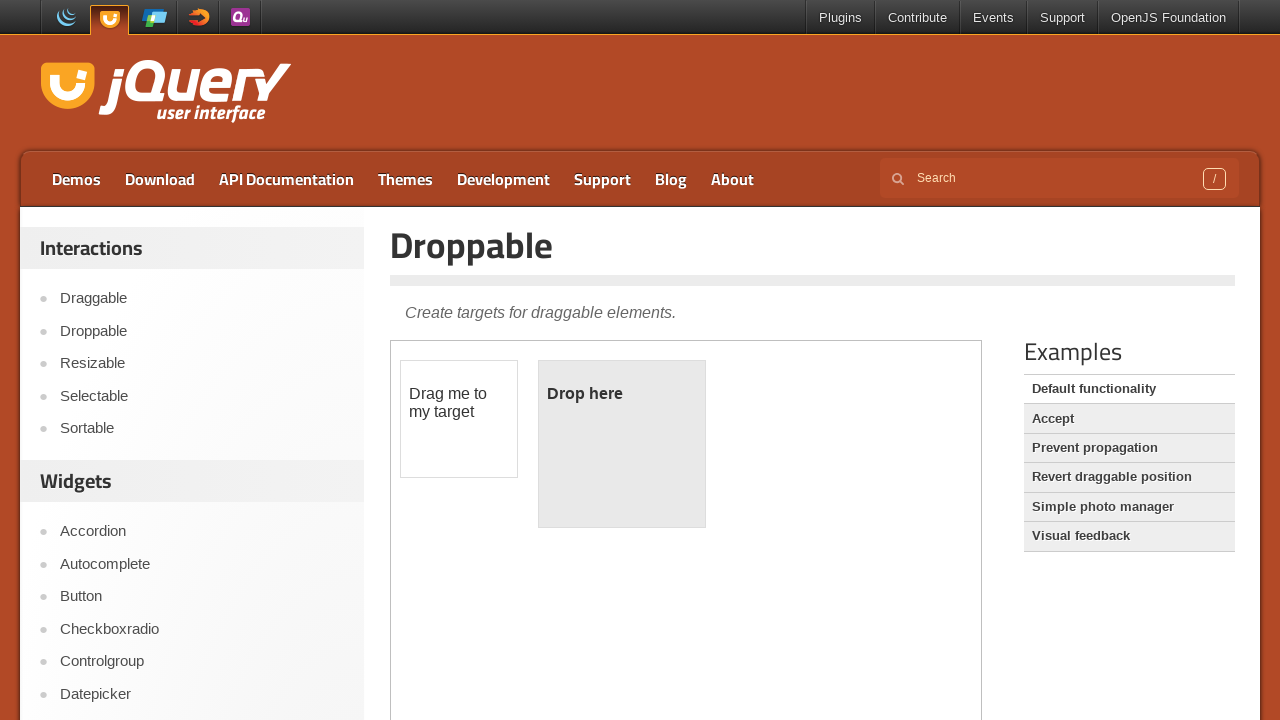

Dragged the draggable element onto the droppable target at (622, 444)
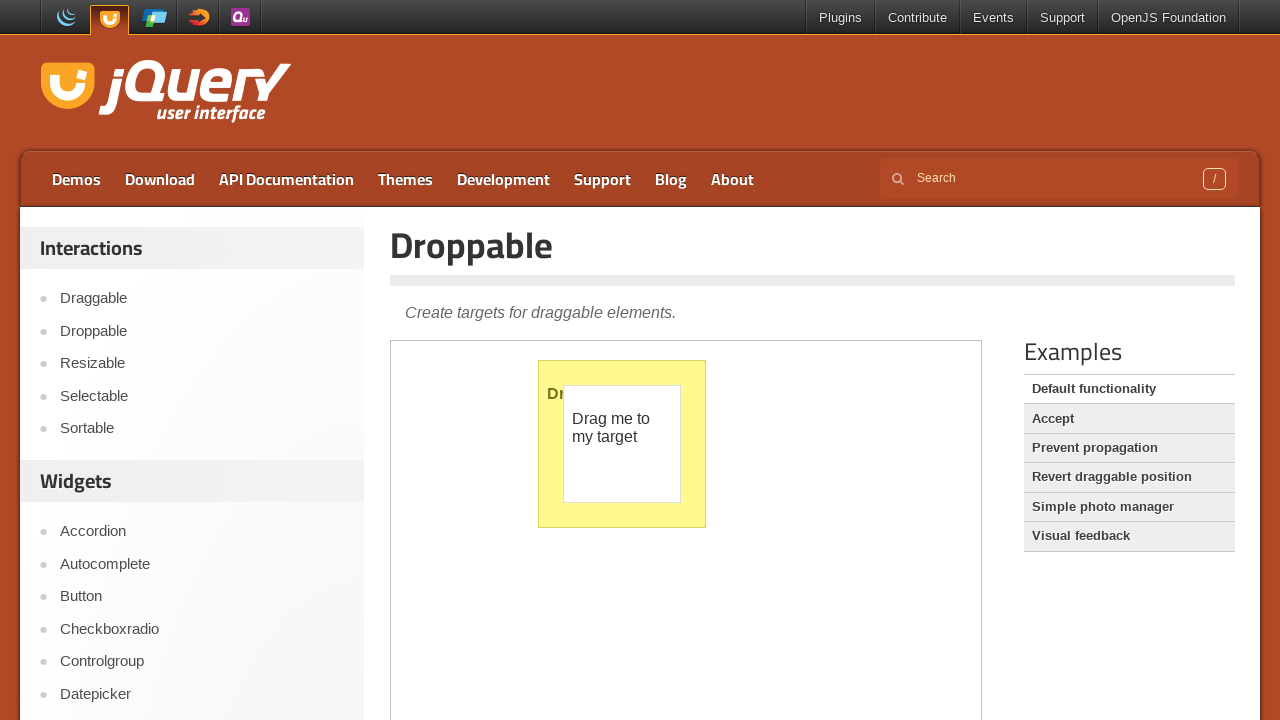

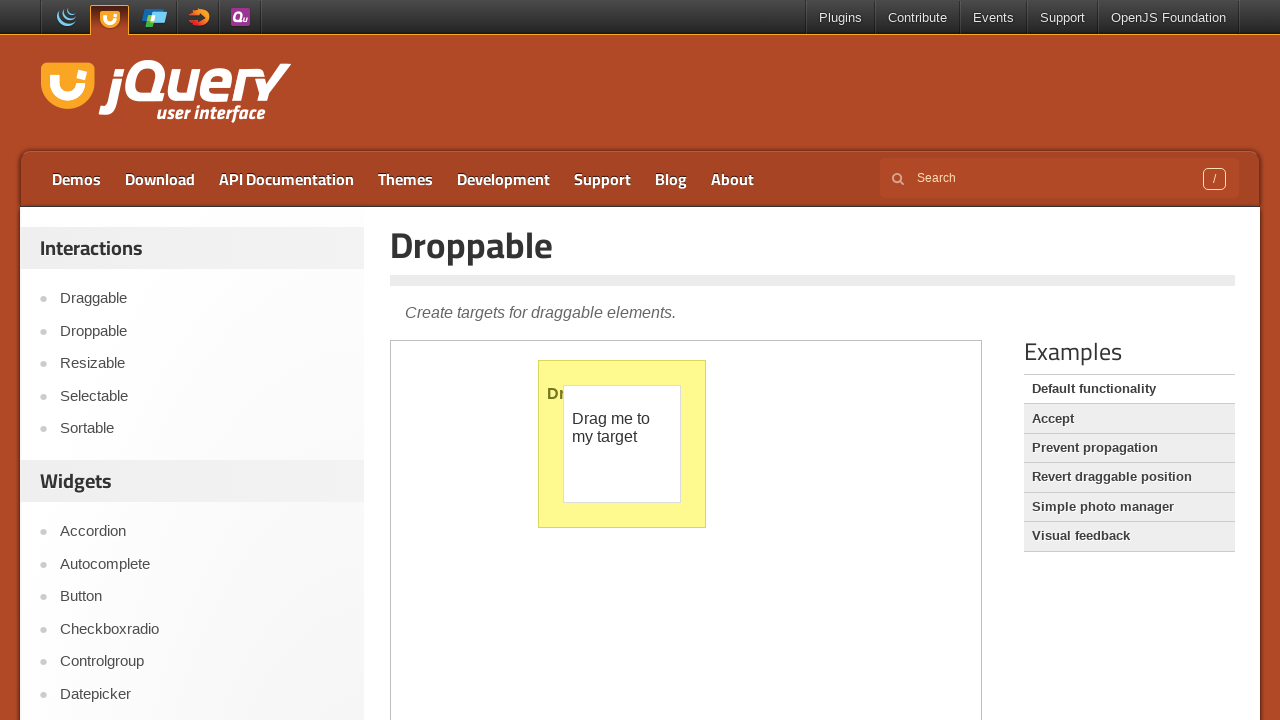